Tests clicking a link that opens a popup window on a test blog page

Starting URL: http://omayo.blogspot.com/

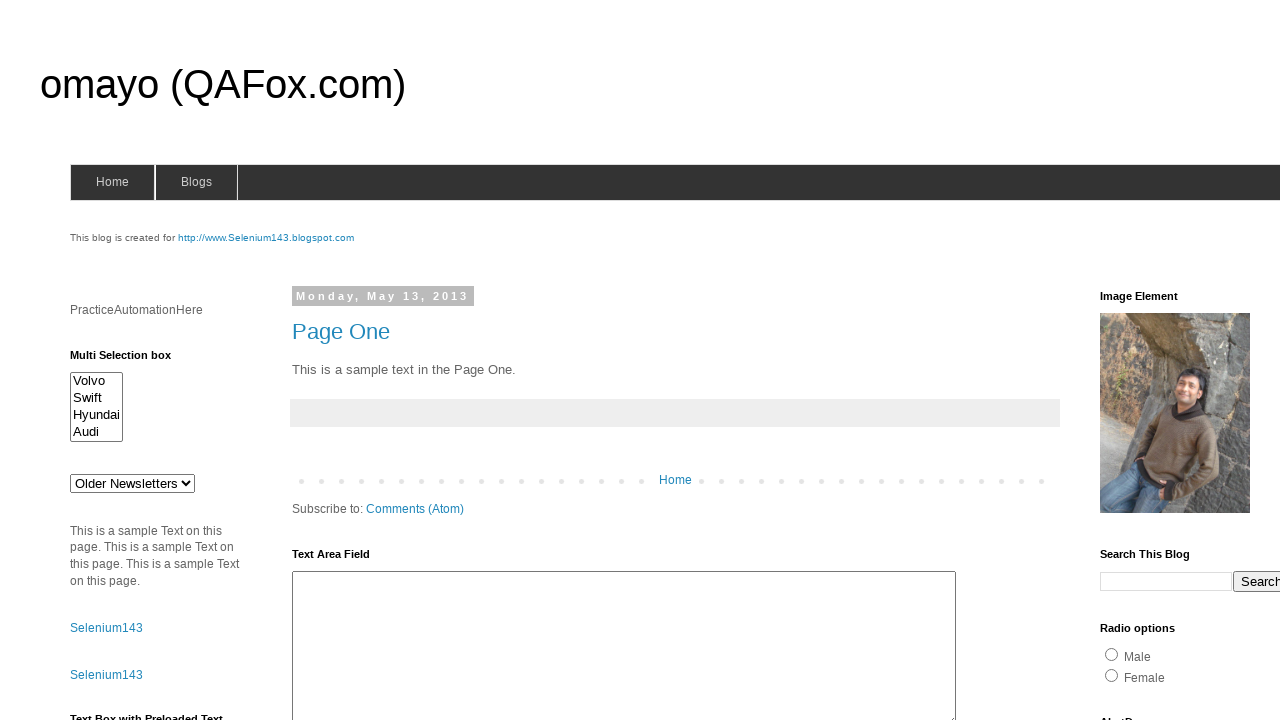

Clicked link to open a popup window at (132, 360) on text=Open a popup window
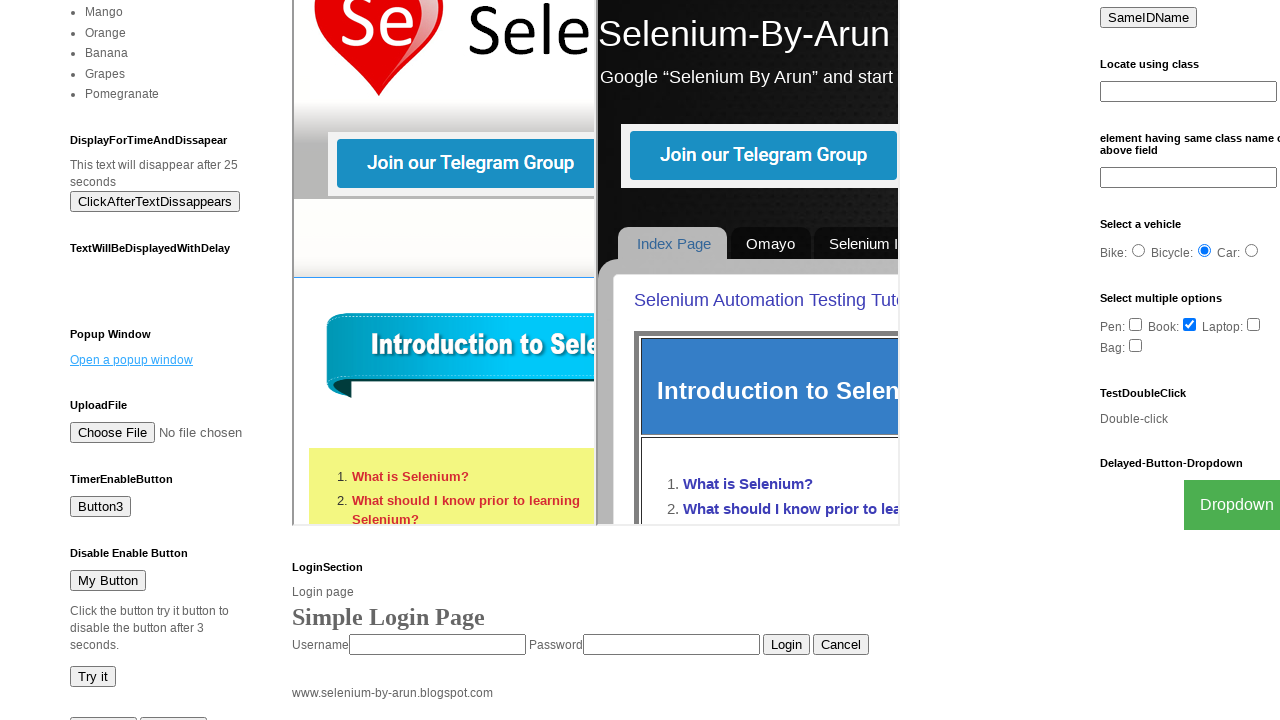

Waited 2 seconds for popup to open
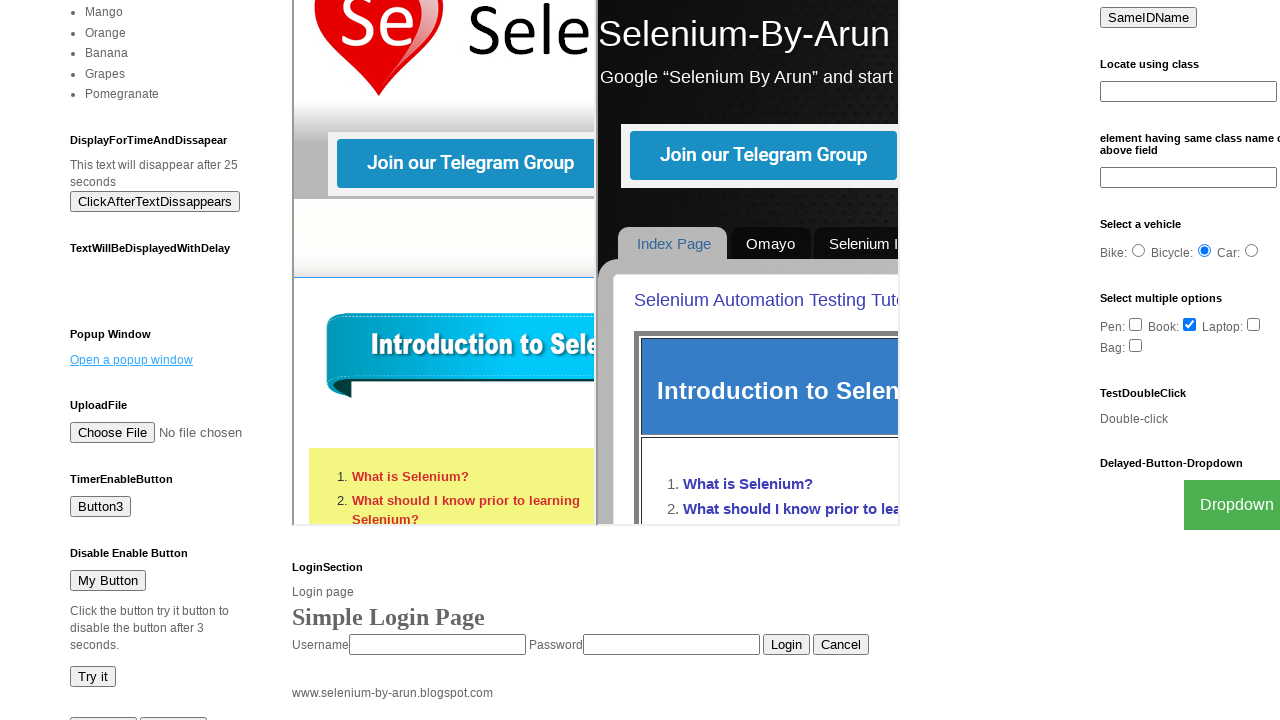

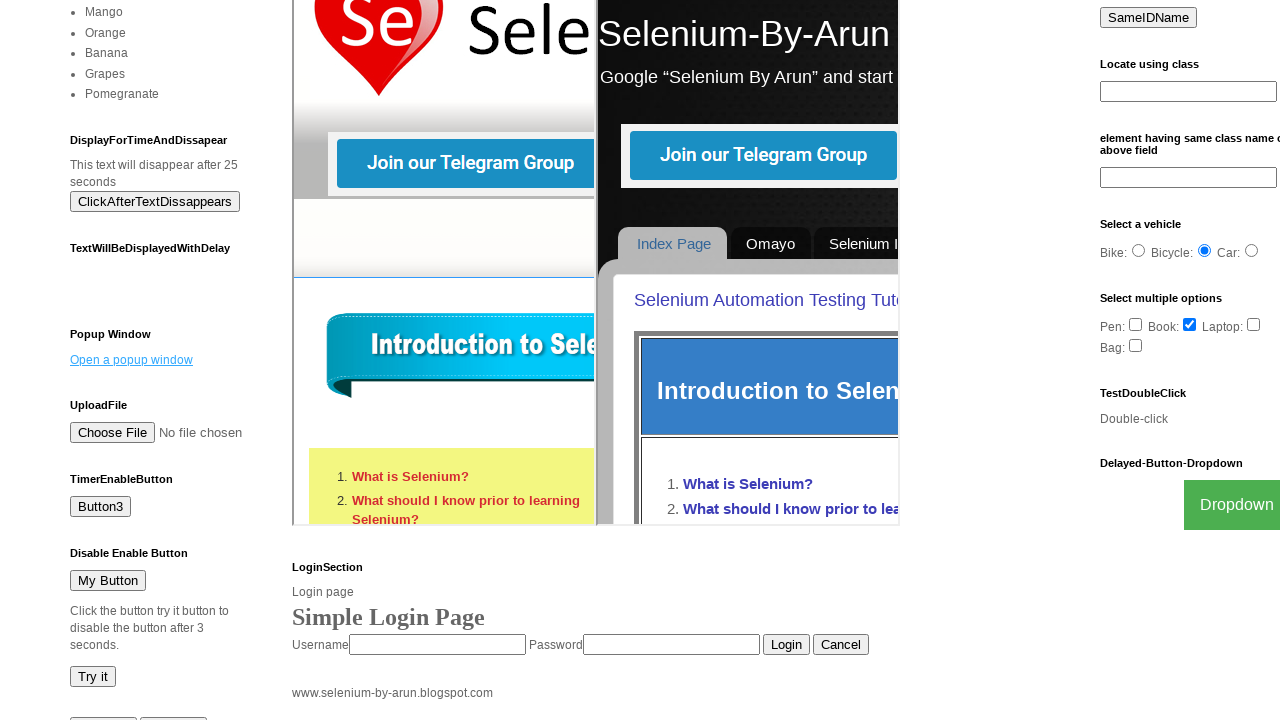